Tests a mathematical form by calculating the sum of two displayed numbers and selecting the result from a dropdown menu

Starting URL: http://suninjuly.github.io/selects2.html

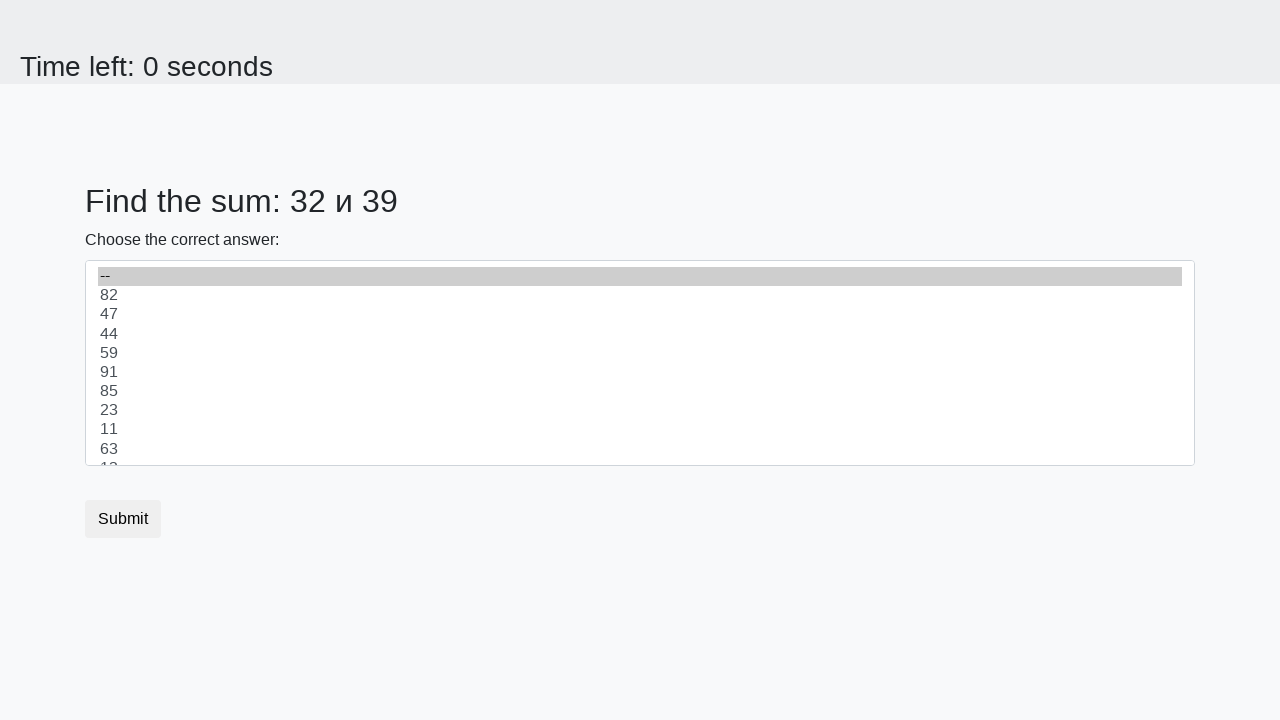

Located first number element (#num1)
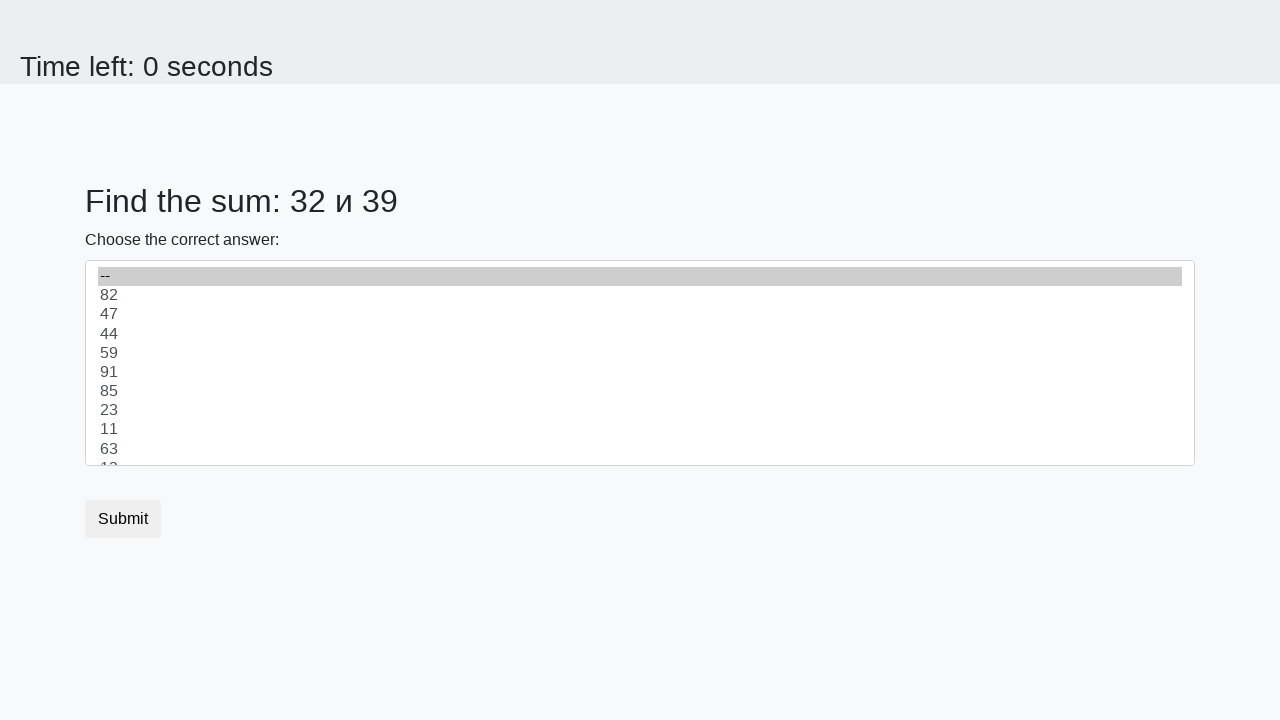

Retrieved text content of first number
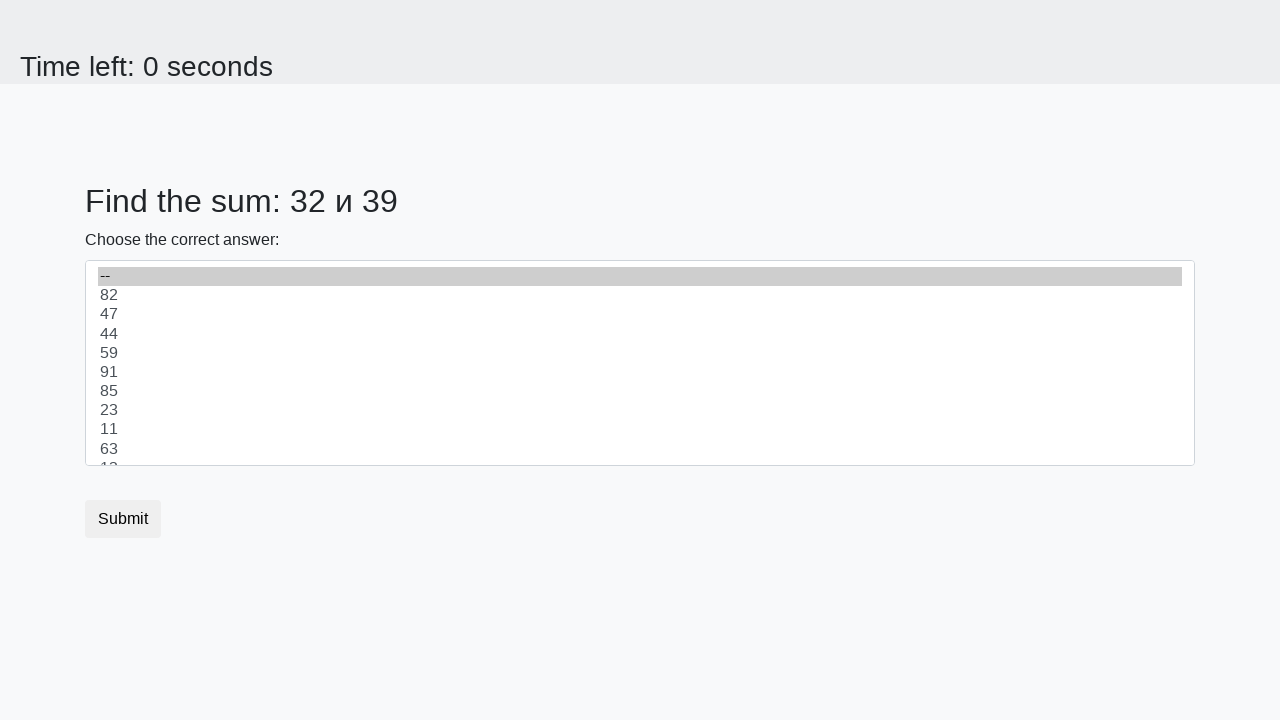

Located second number element (#num2)
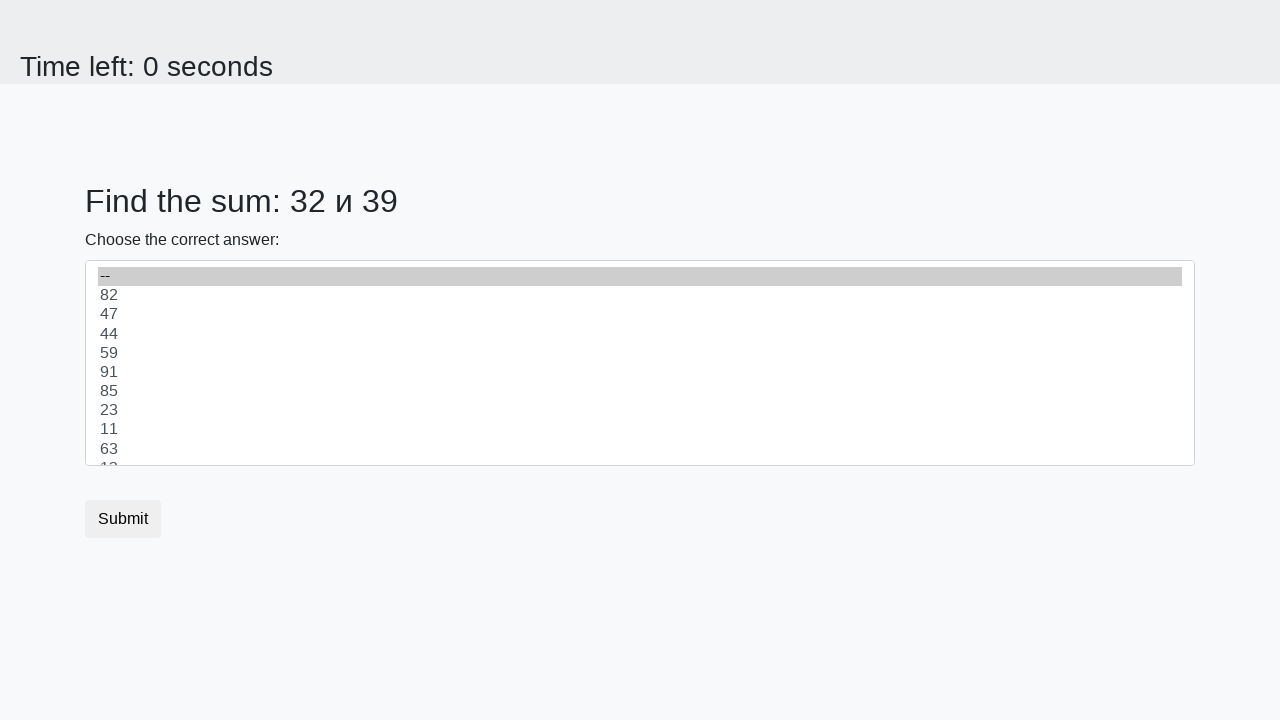

Retrieved text content of second number
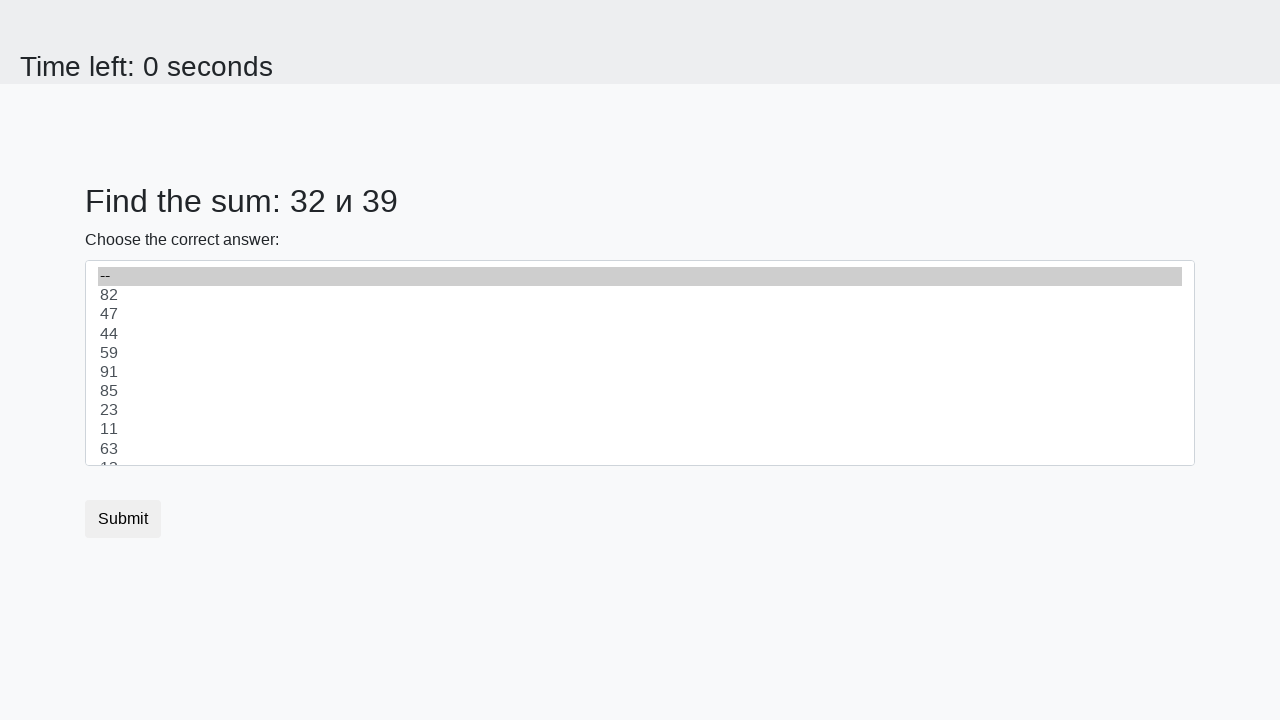

Calculated sum of two numbers: 32 + 39 = 71
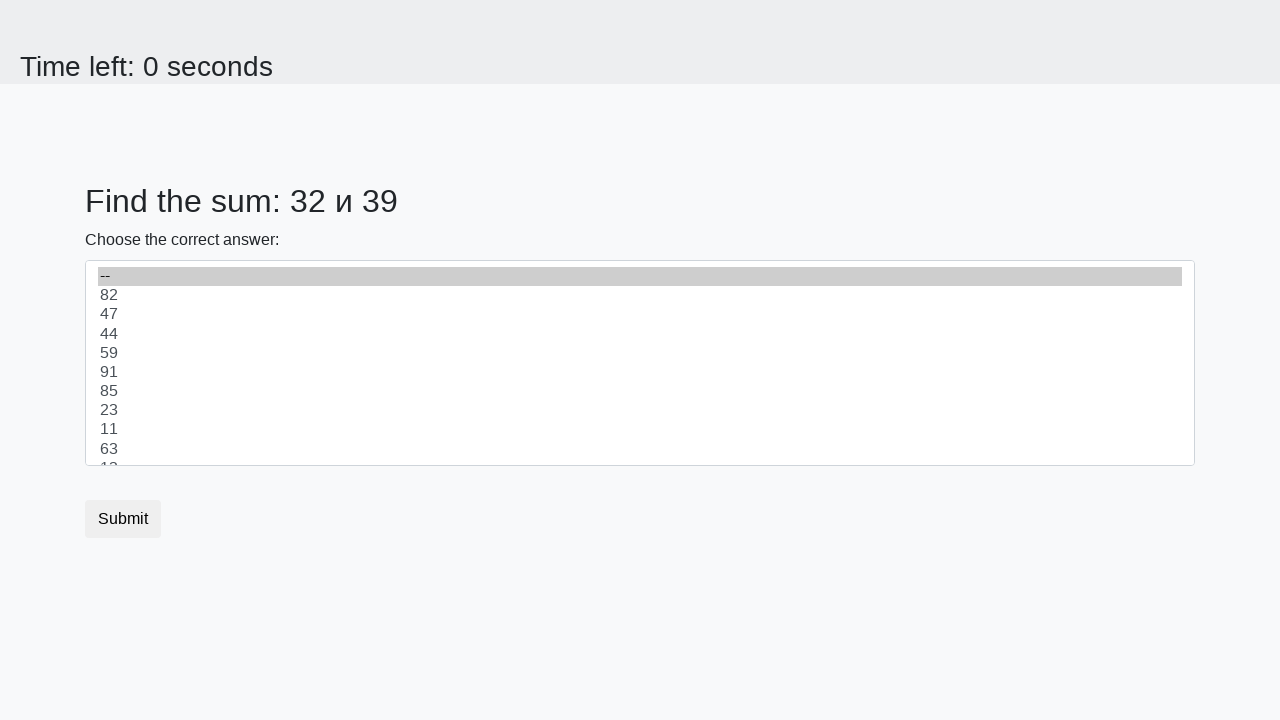

Selected sum value '71' from dropdown menu on select
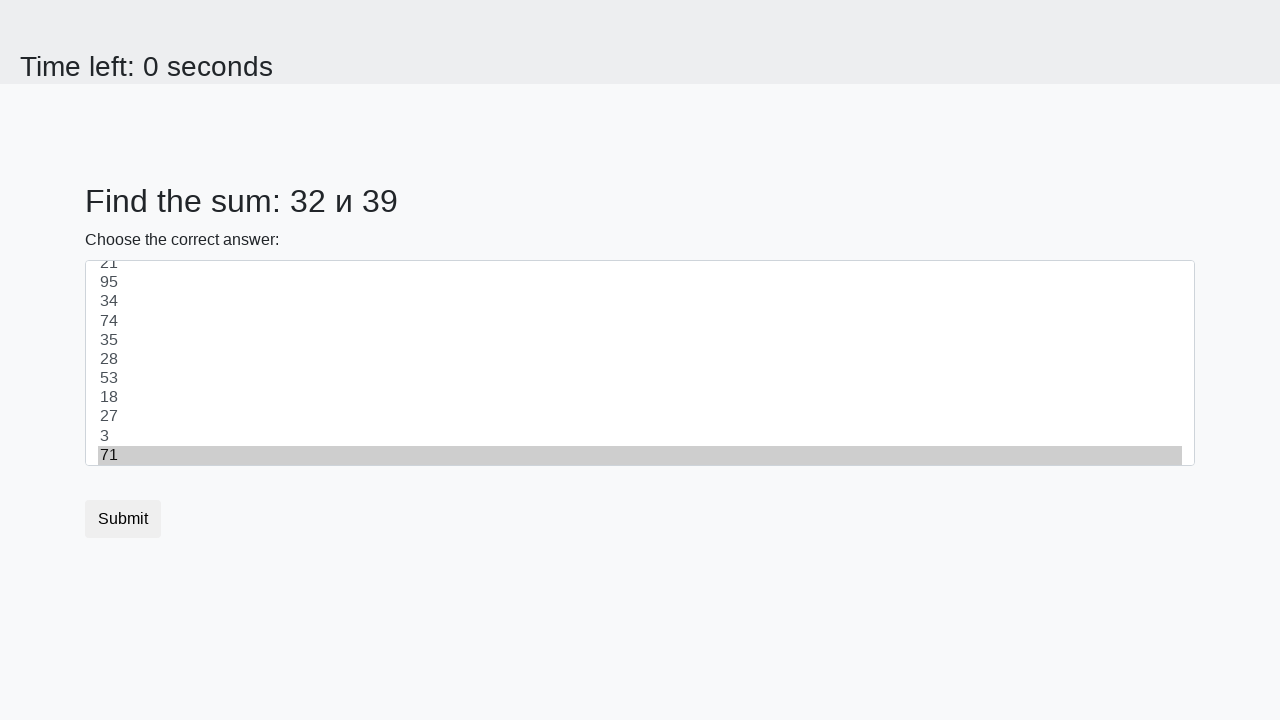

Clicked submit button to submit the form at (123, 519) on .btn.btn-default
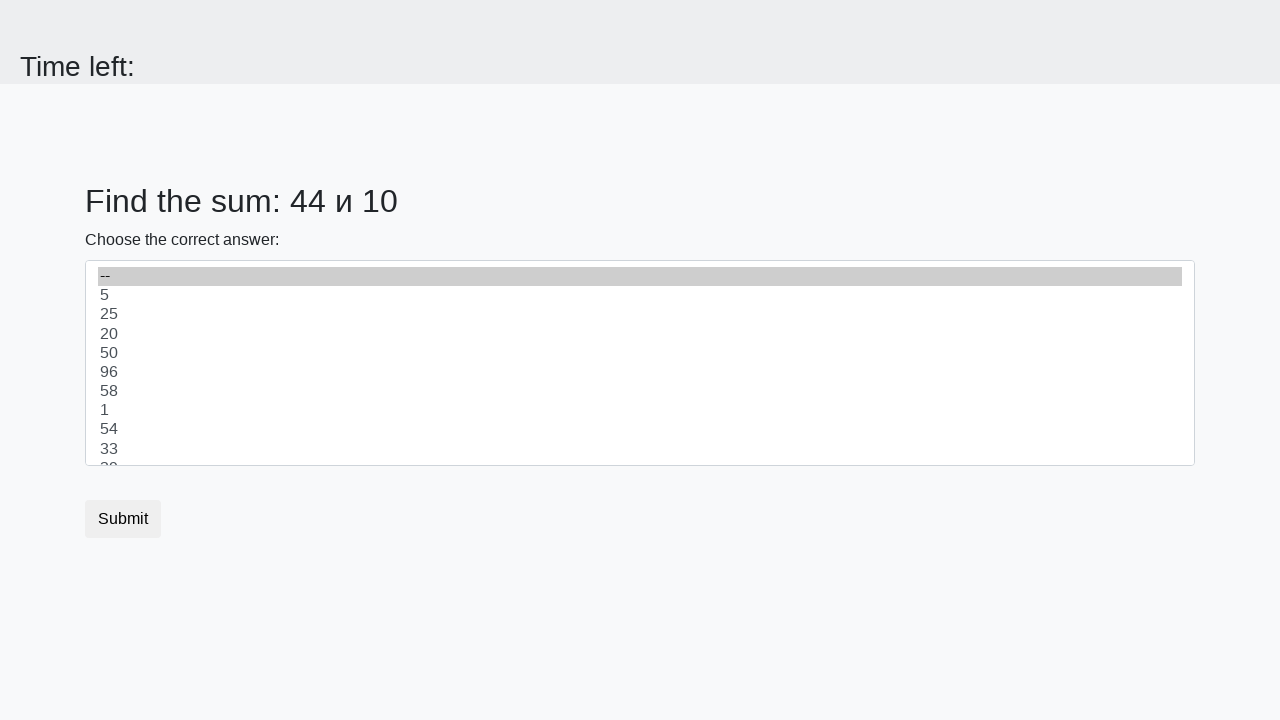

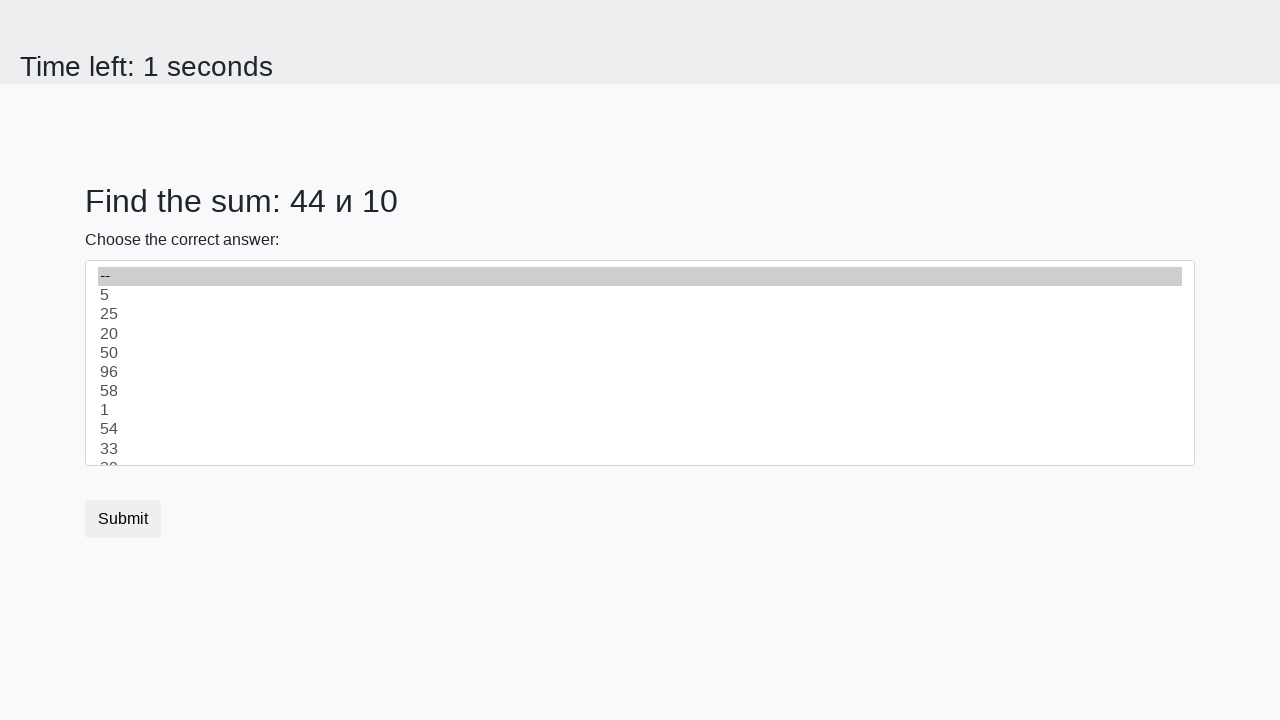